Clicks the toggle menu button and verifies the menu items are displayed correctly

Starting URL: https://katalon-demo-cura.herokuapp.com/

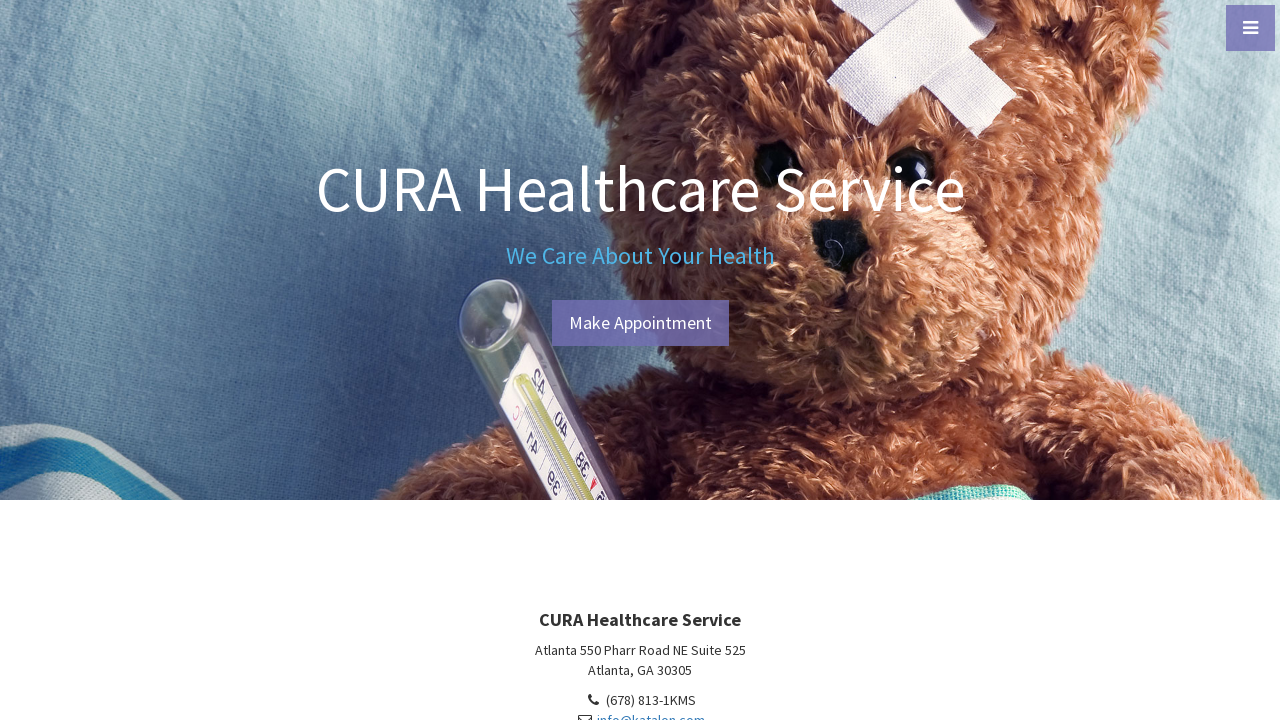

Clicked toggle menu button at (1250, 28) on #menu-toggle
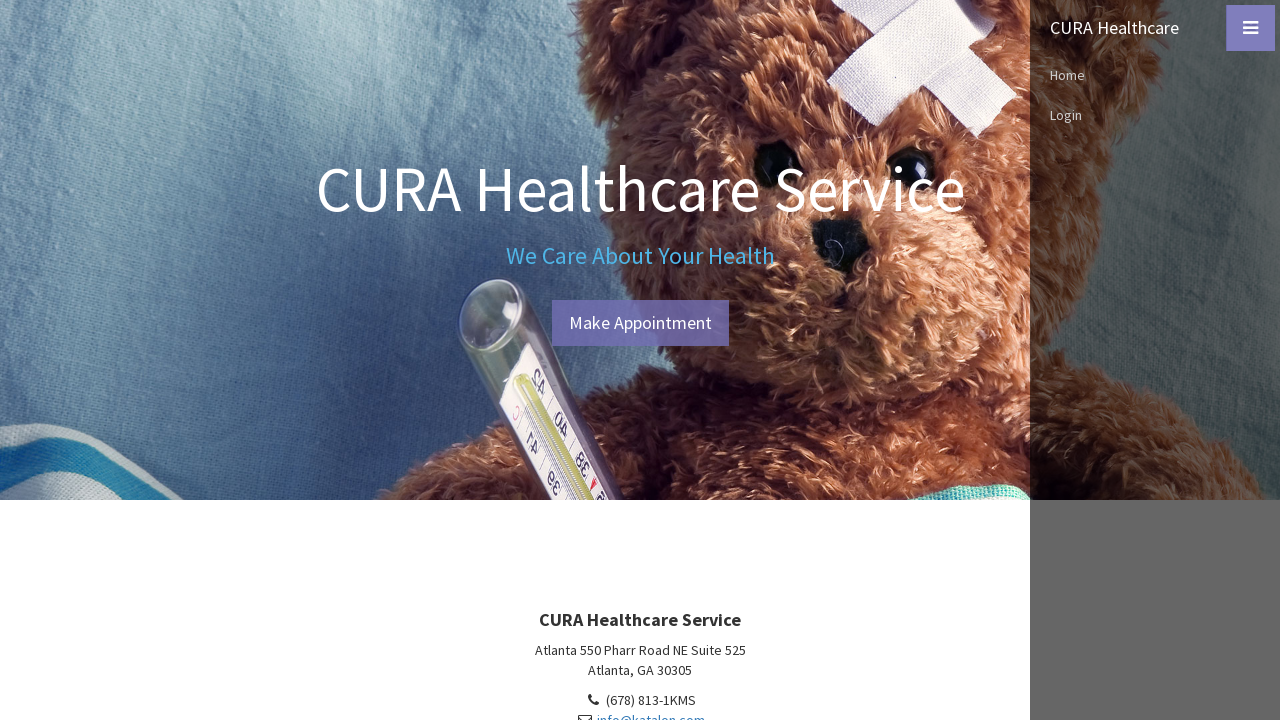

Verified first menu item displays 'CURA Healthcare'
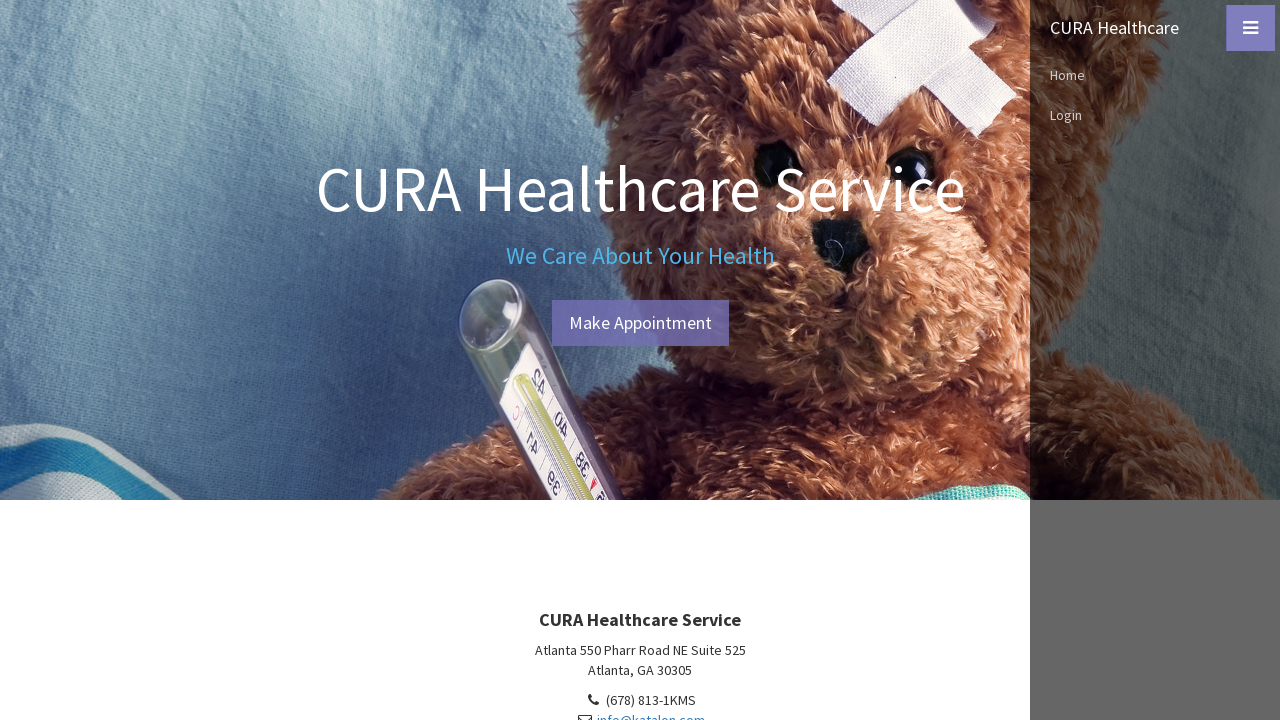

Verified second menu item displays 'Home'
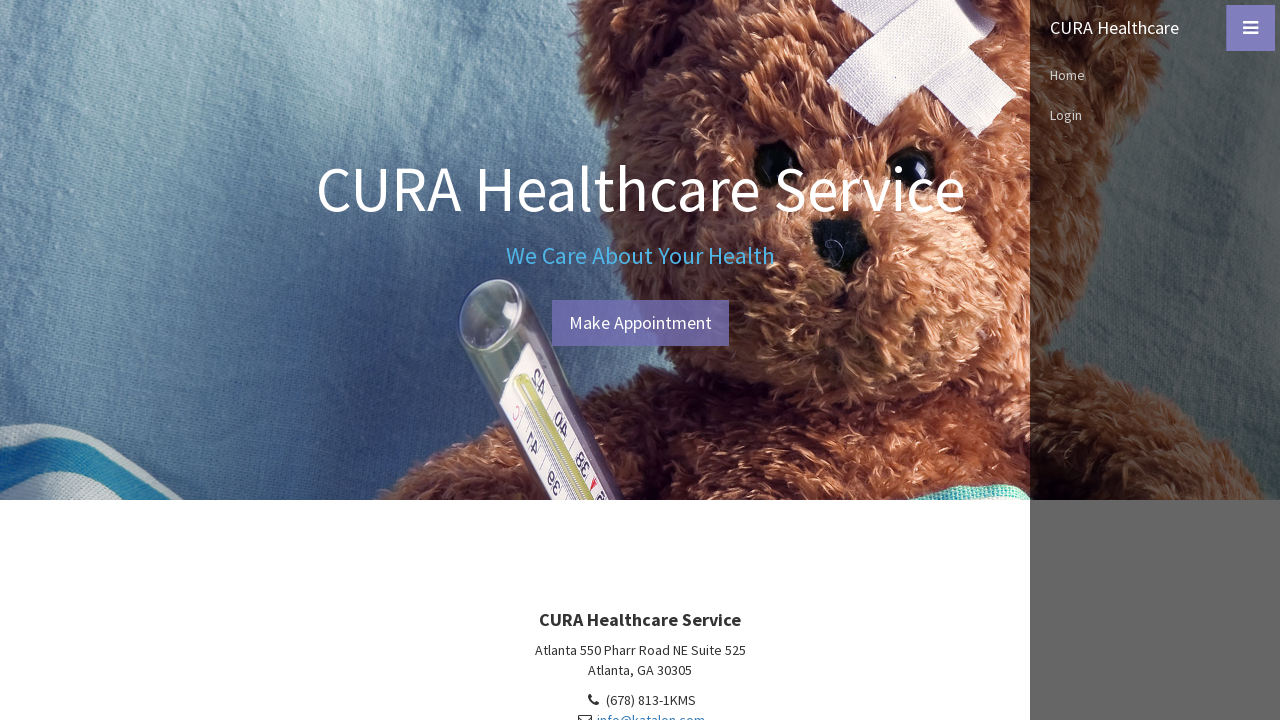

Verified third menu item displays 'Login'
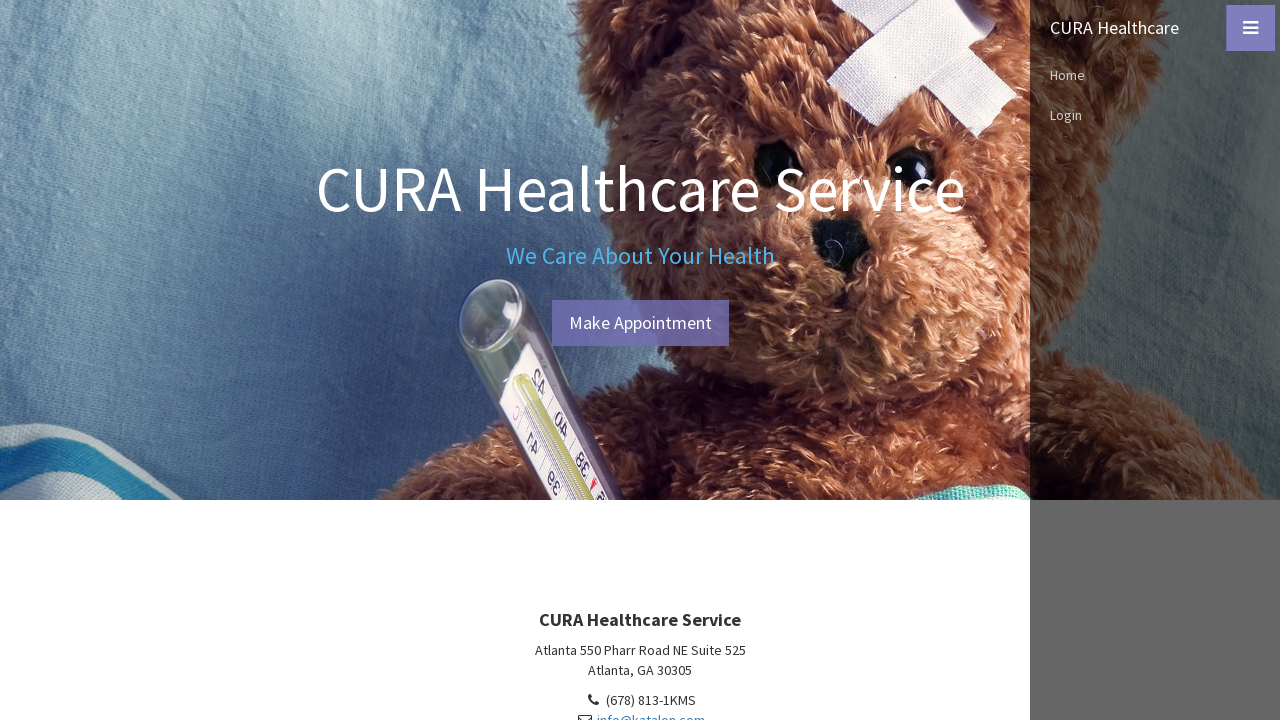

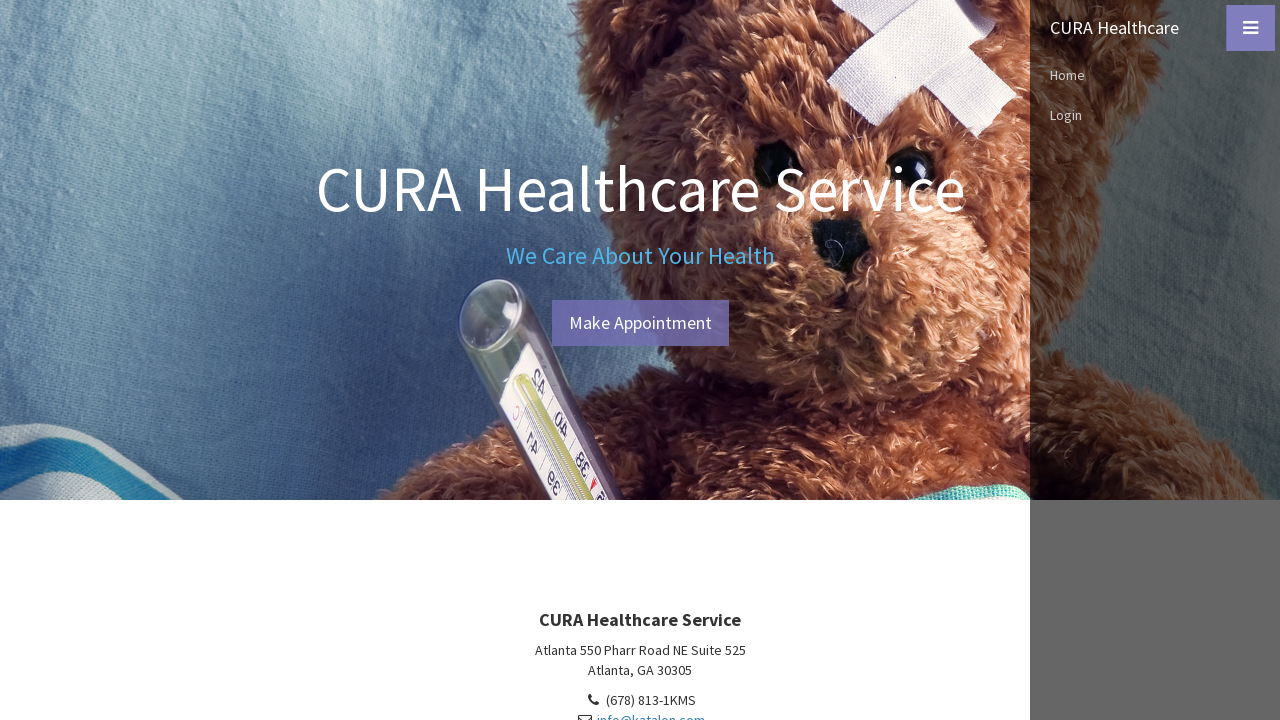